Tests dynamic click functionality on a button and verifies the success message appears

Starting URL: https://demoqa.com/buttons

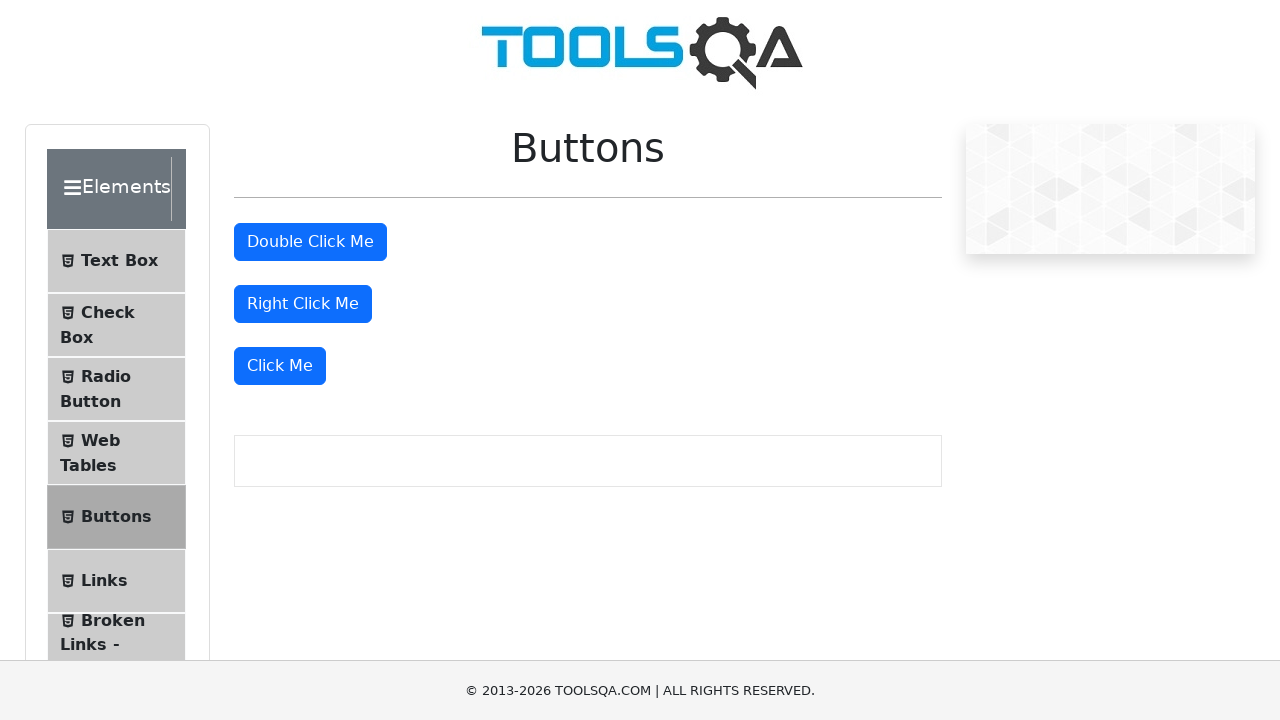

Clicked the 'Click Me' dynamic button at (280, 366) on xpath=//button[text()='Click Me']
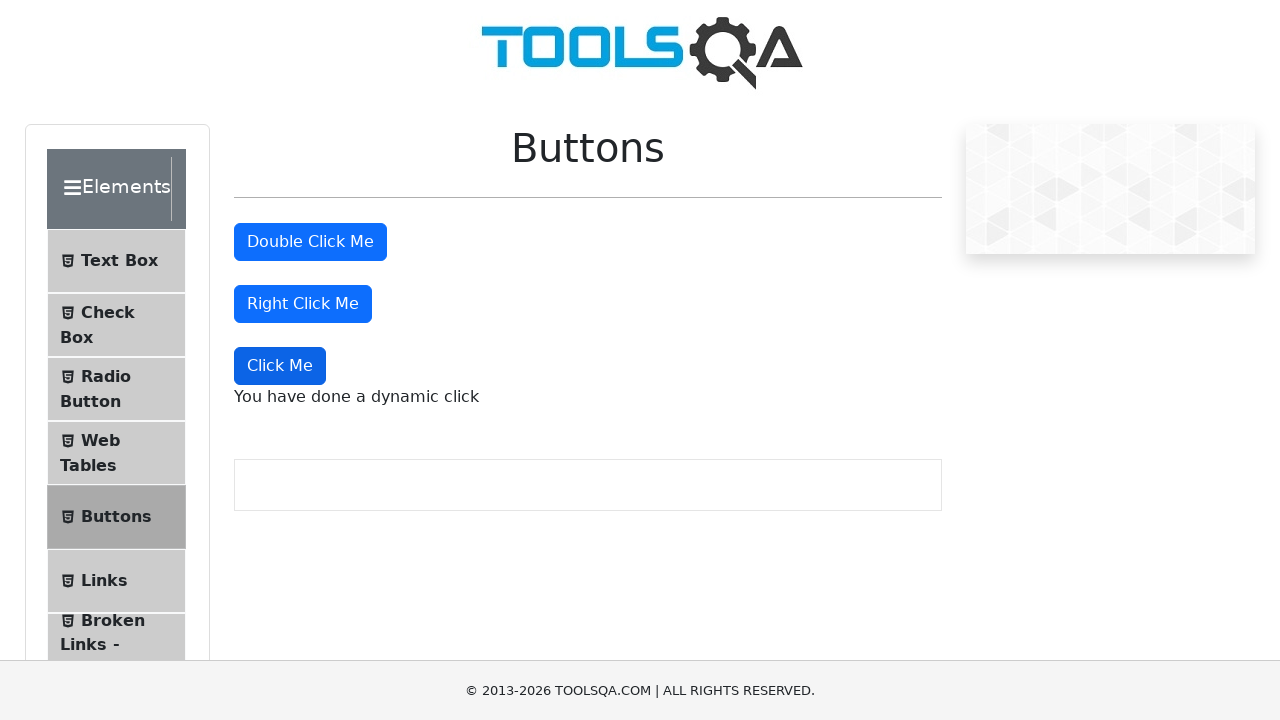

Waited for success message to appear
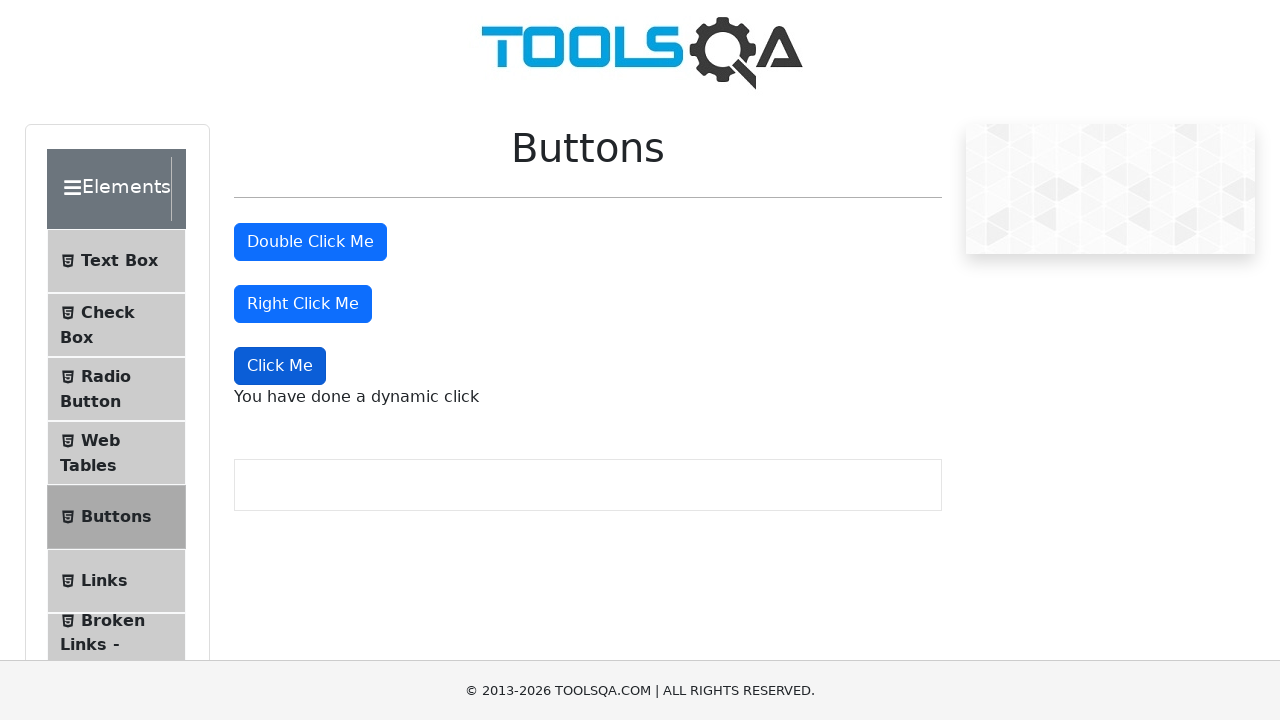

Verified success message displays 'You have done a dynamic click'
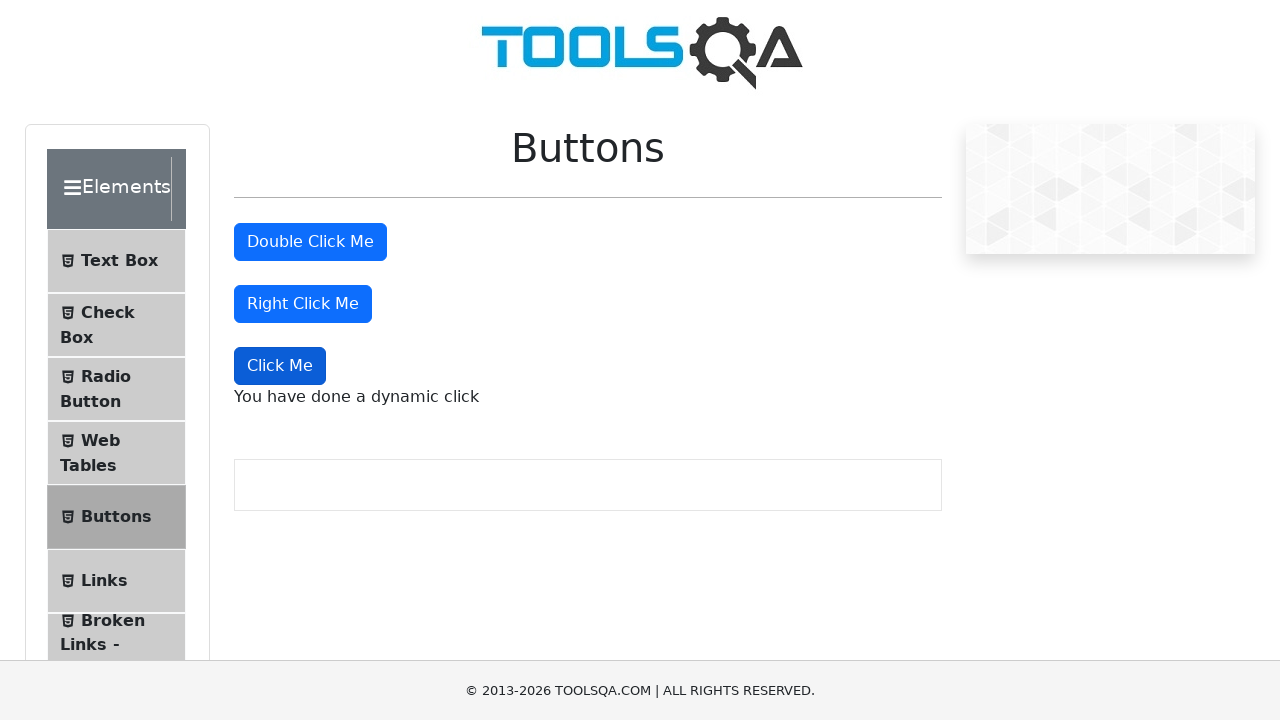

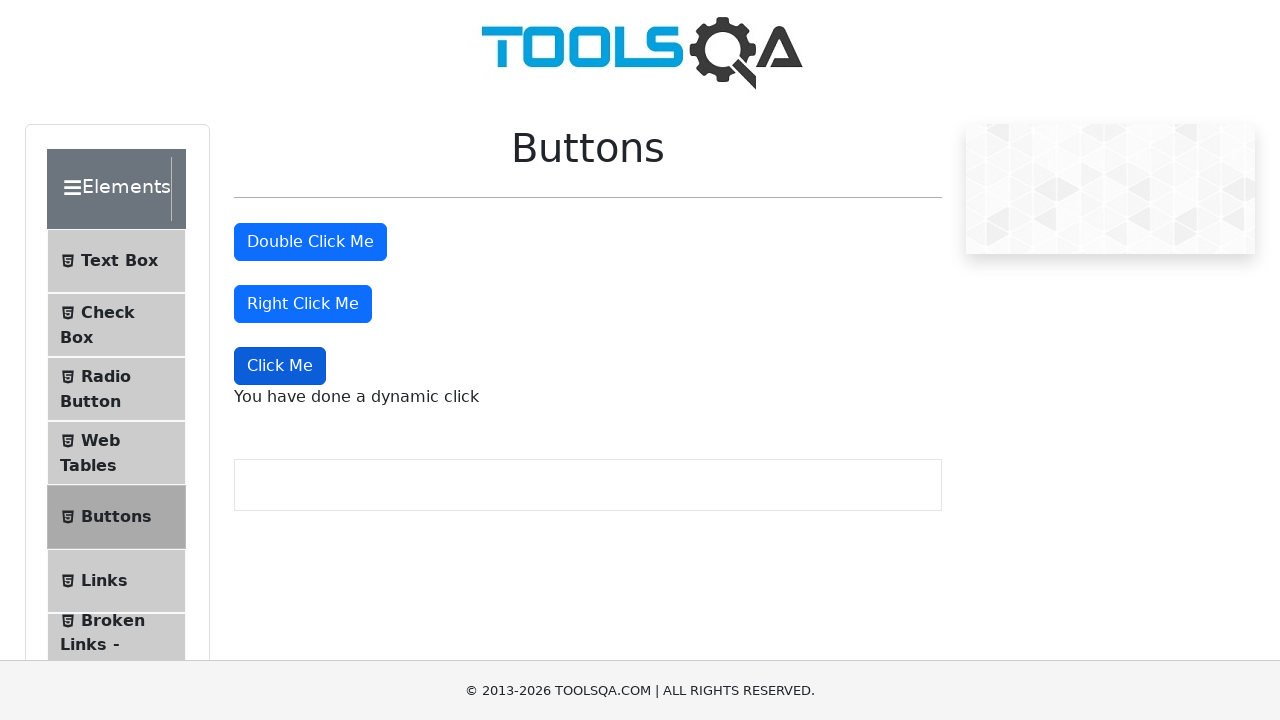